Tests the flight search functionality on BlazeDemo by navigating to the homepage and clicking the "Find Flights" button to initiate a flight search.

Starting URL: http://blazedemo.com/

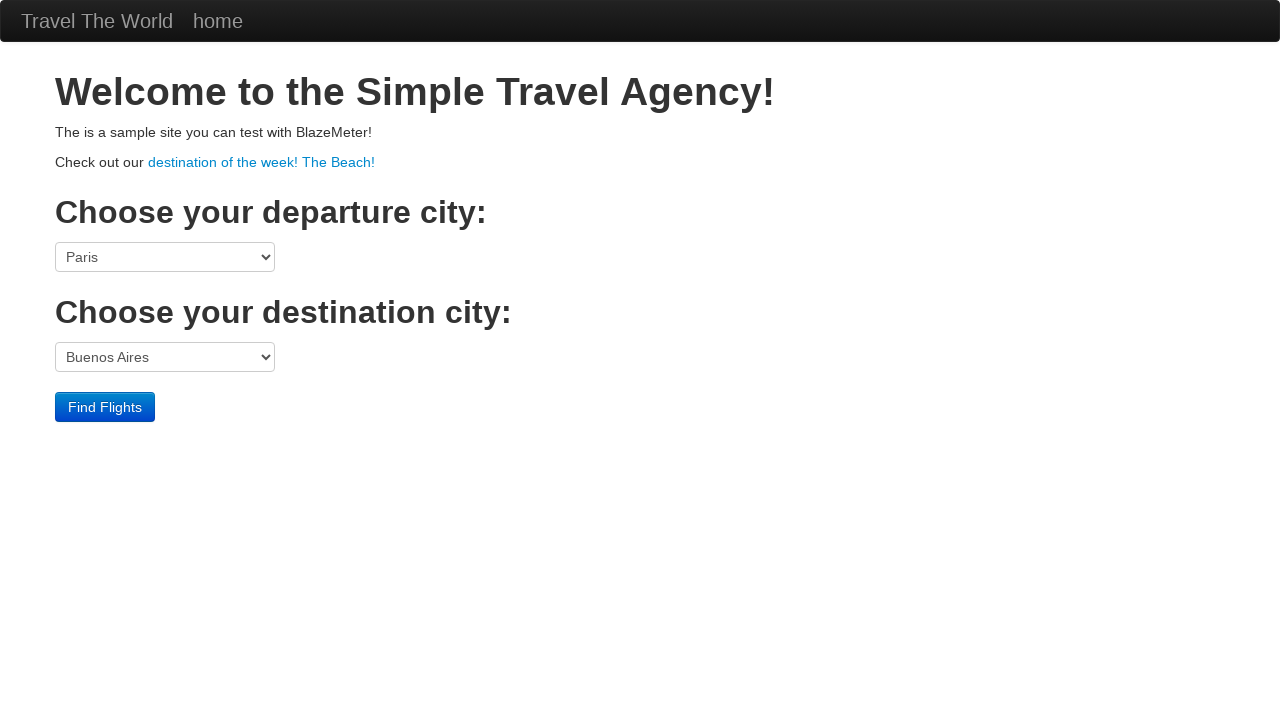

Navigated to BlazeDemo homepage
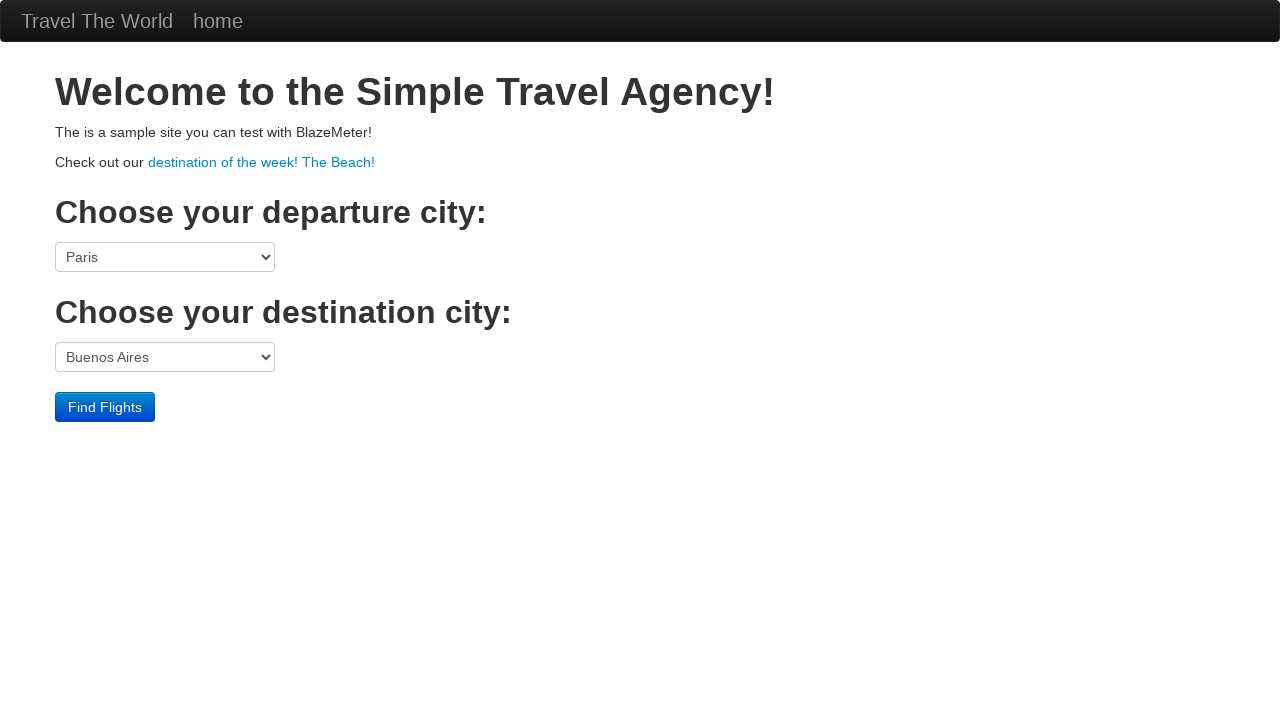

Find Flights button became visible
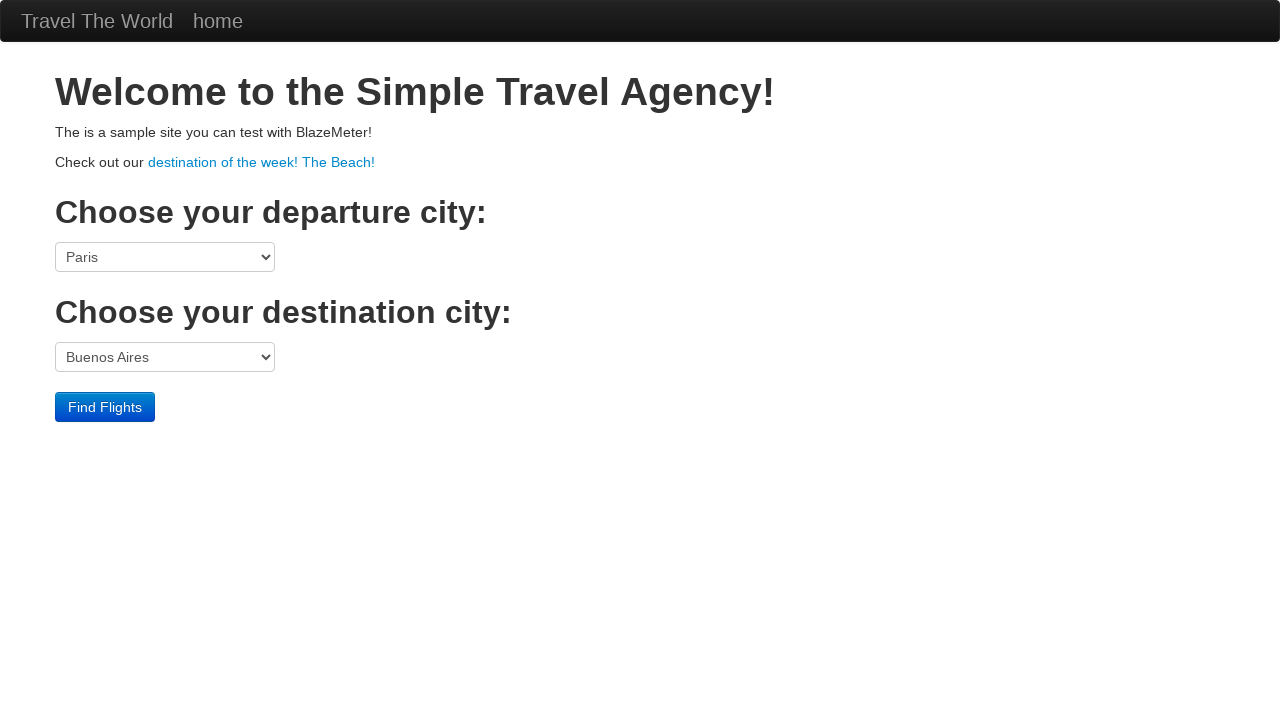

Clicked the Find Flights button to initiate flight search at (105, 407) on xpath=//input[@value='Find Flights']
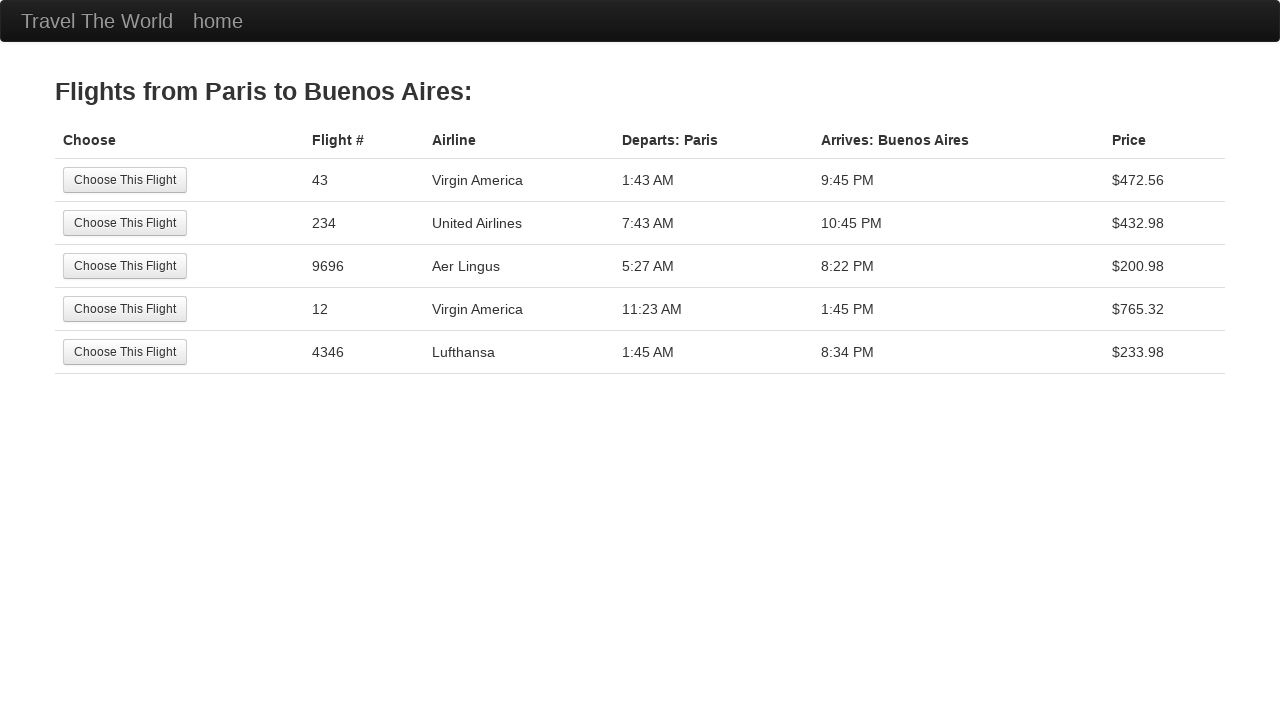

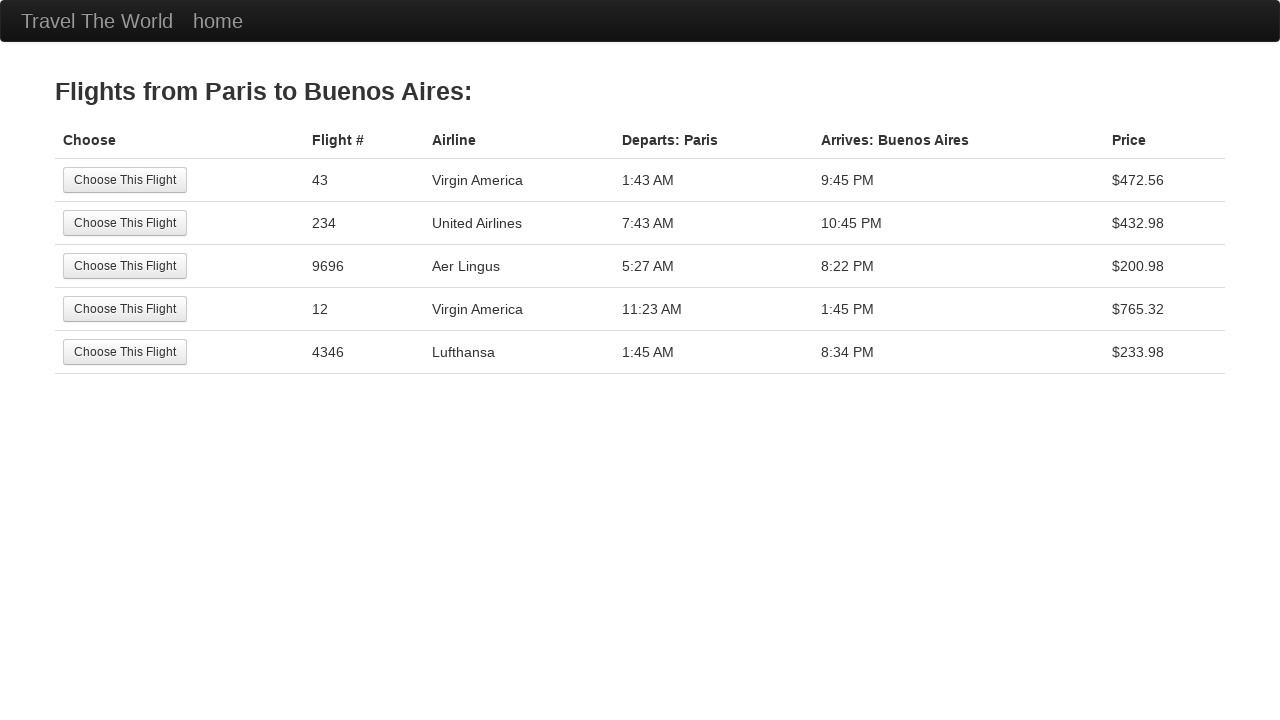